Navigates to the Rahul Shetty Academy homepage and verifies the page loads by checking the title

Starting URL: https://rahulshettyacademy.com

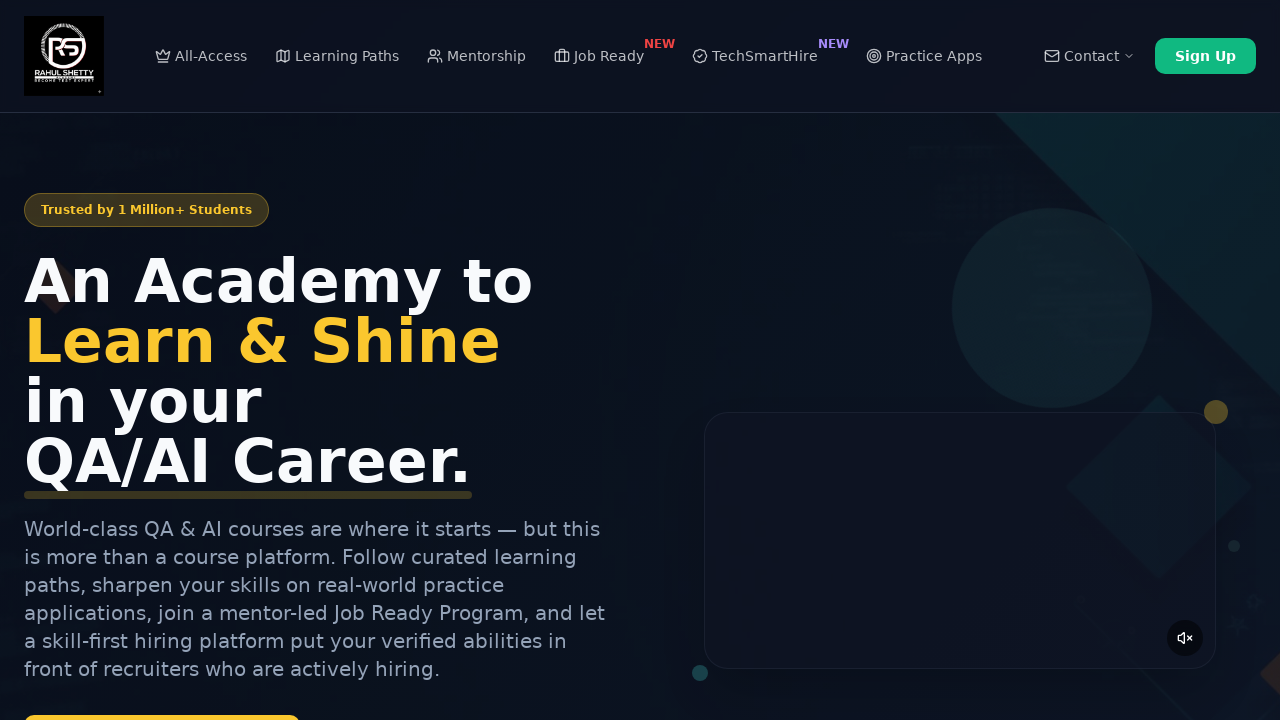

Navigated to Rahul Shetty Academy homepage
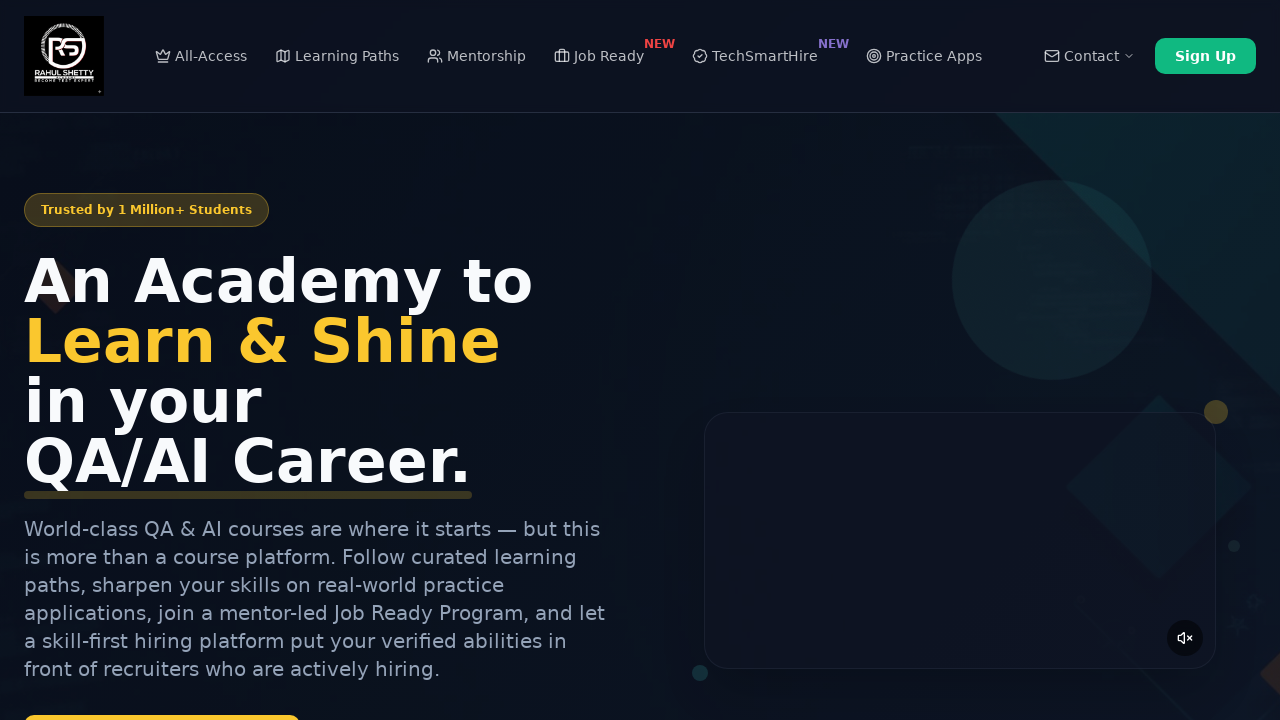

Retrieved page title: Rahul Shetty Academy | QA Automation, Playwright, AI Testing & Online Training
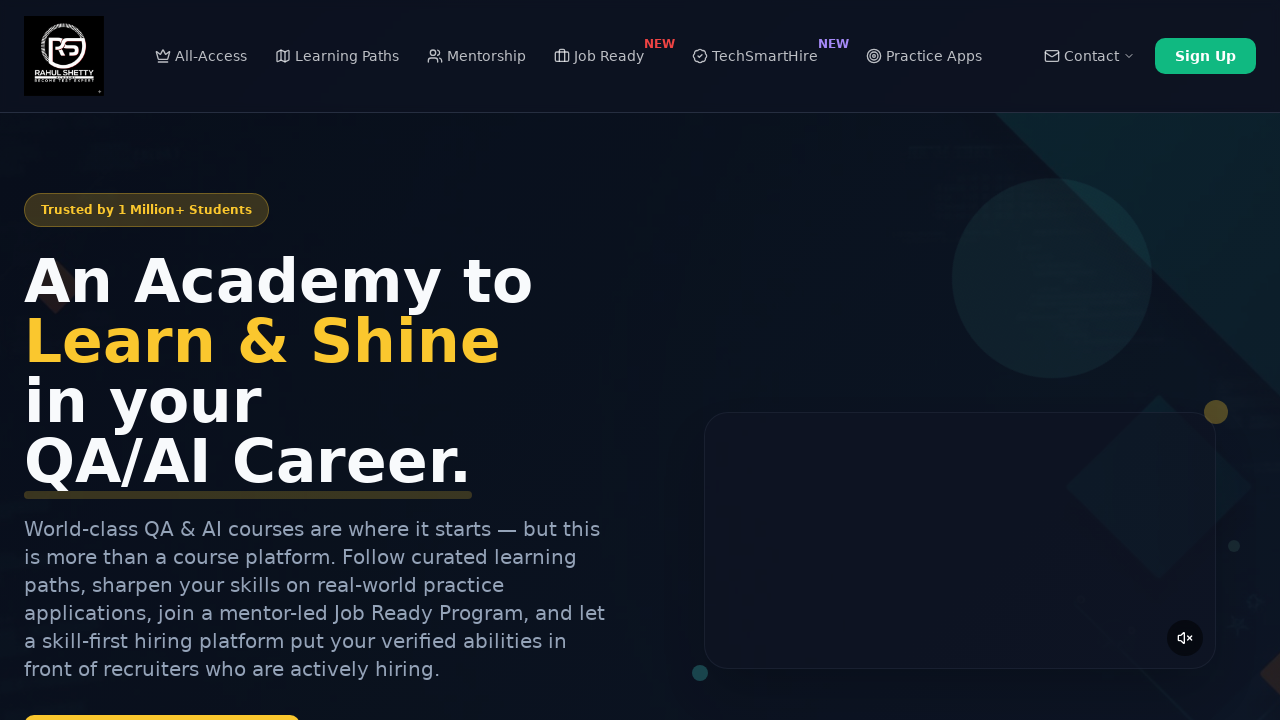

Printed page title to console
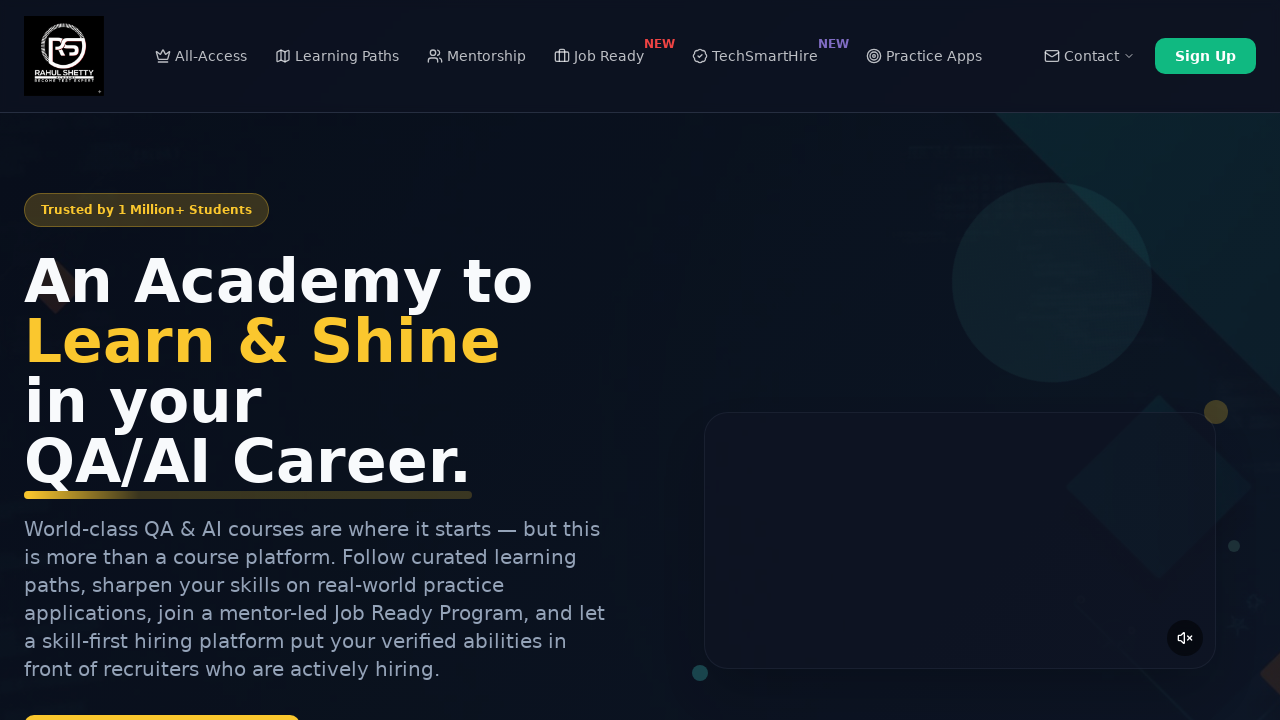

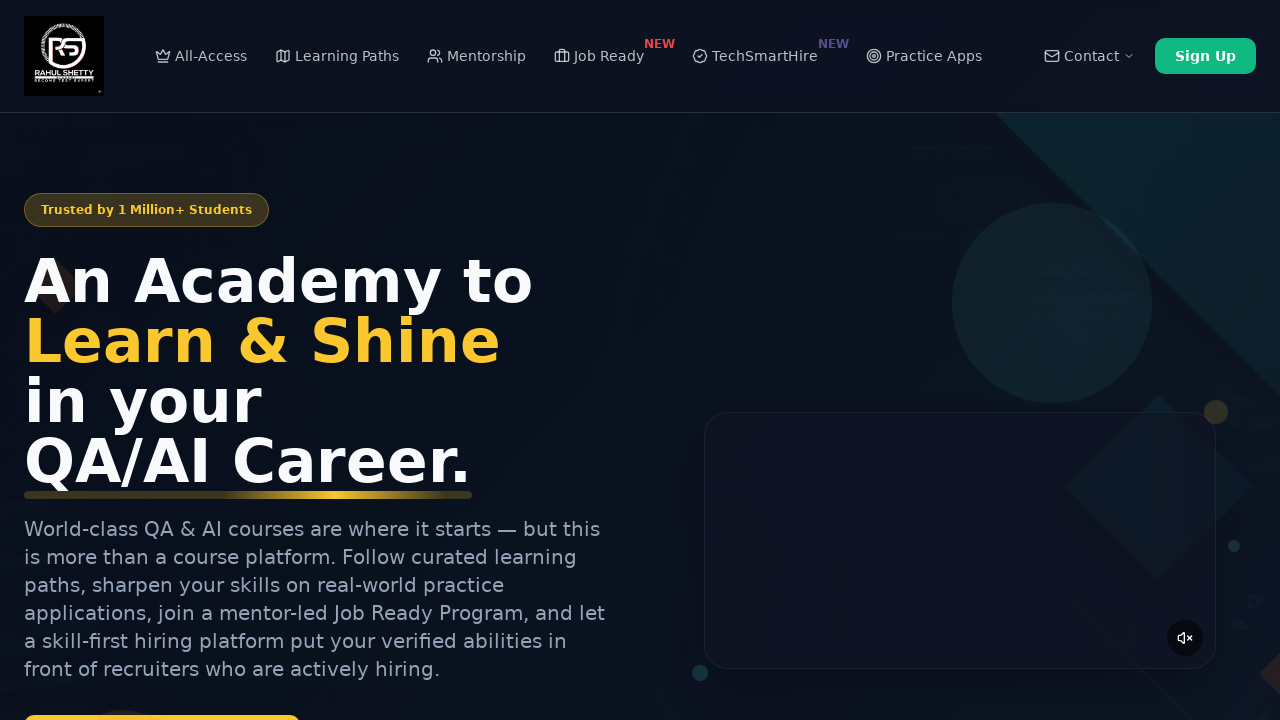